Navigates to the automation exercise website, verifies the home page is loaded, then clicks on the Test Cases tab and verifies navigation to the Test Cases page

Starting URL: https://automationexercise.com/

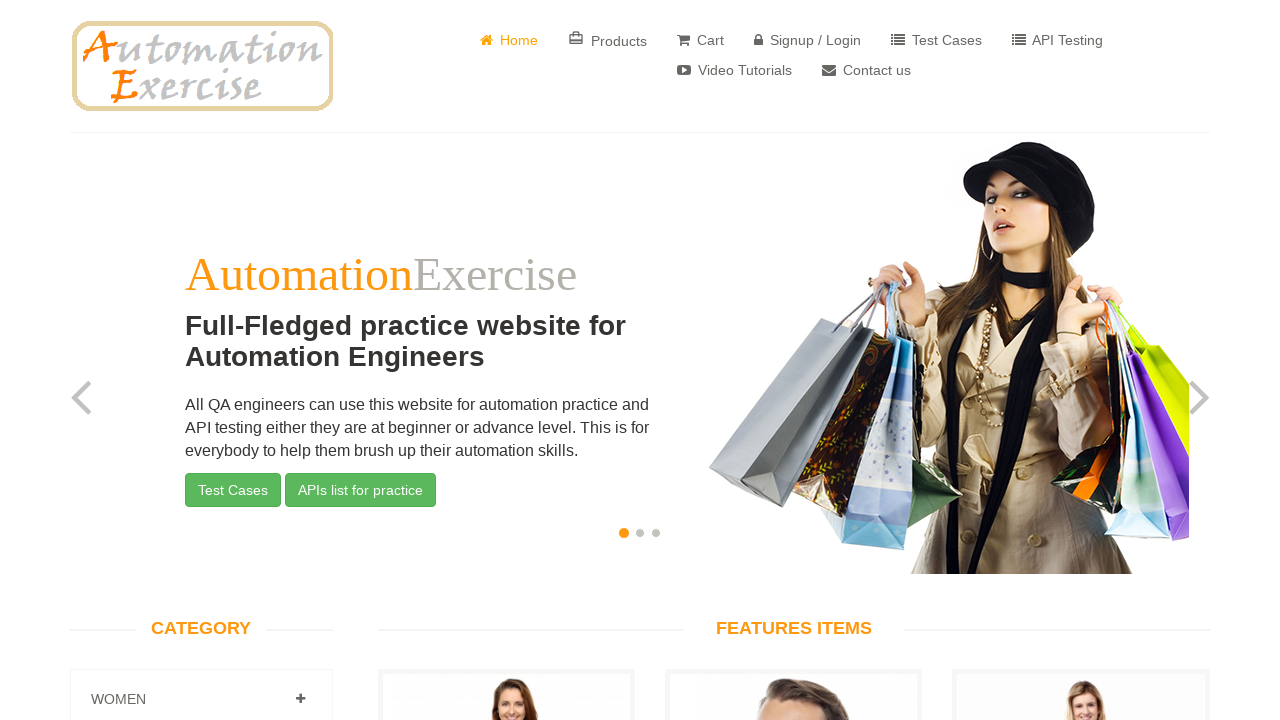

Home page loaded and FEATURES ITEMS header is visible
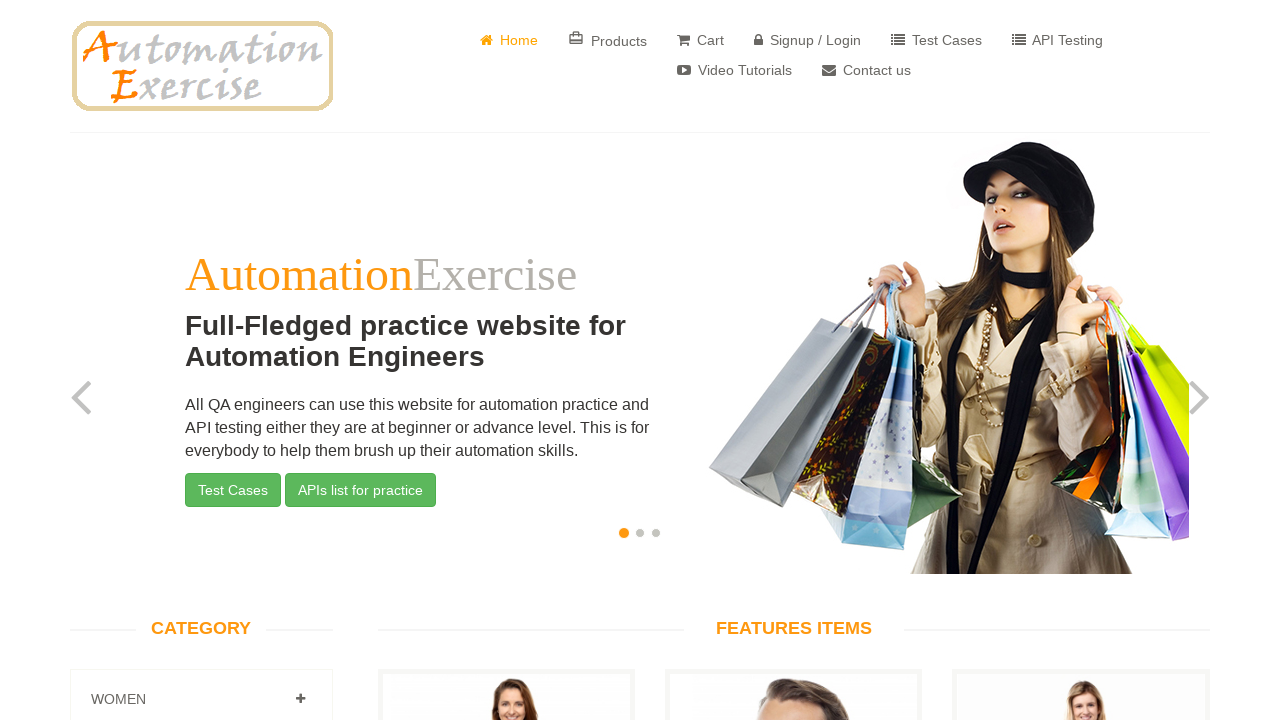

Clicked on Test Cases tab at (936, 40) on text=Test Cases
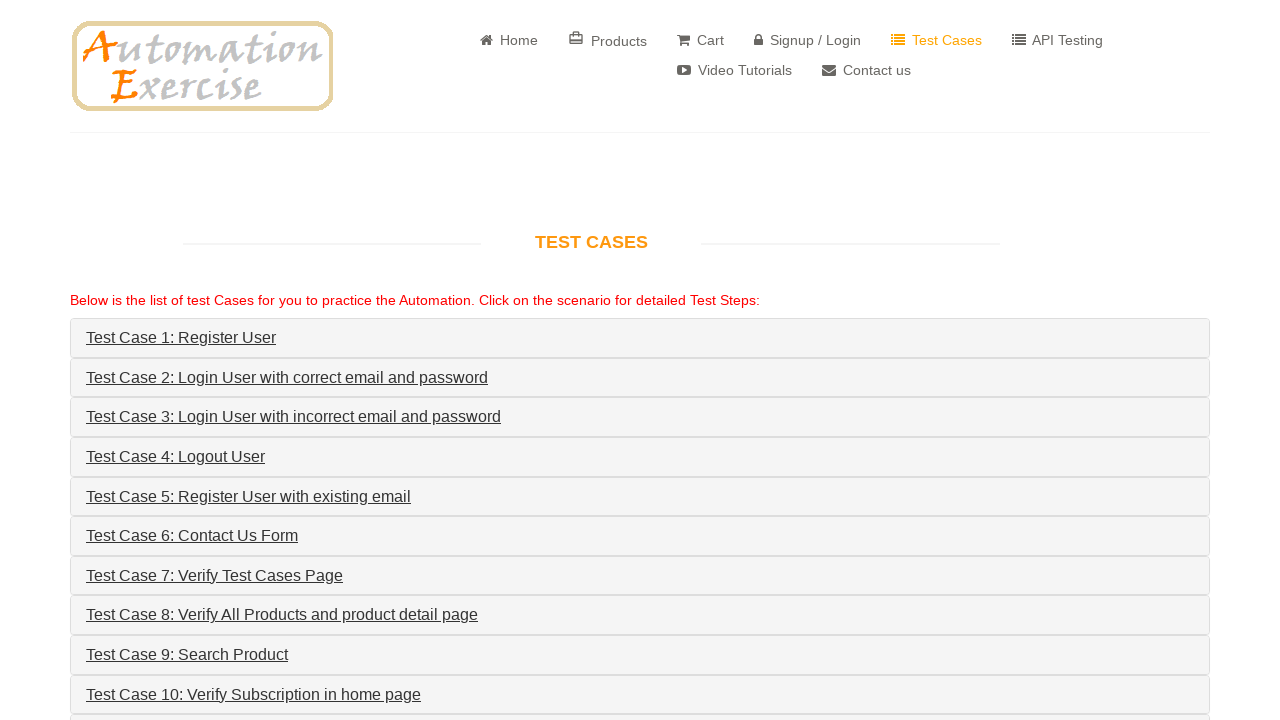

Test Cases page loaded and TEST CASES header is visible
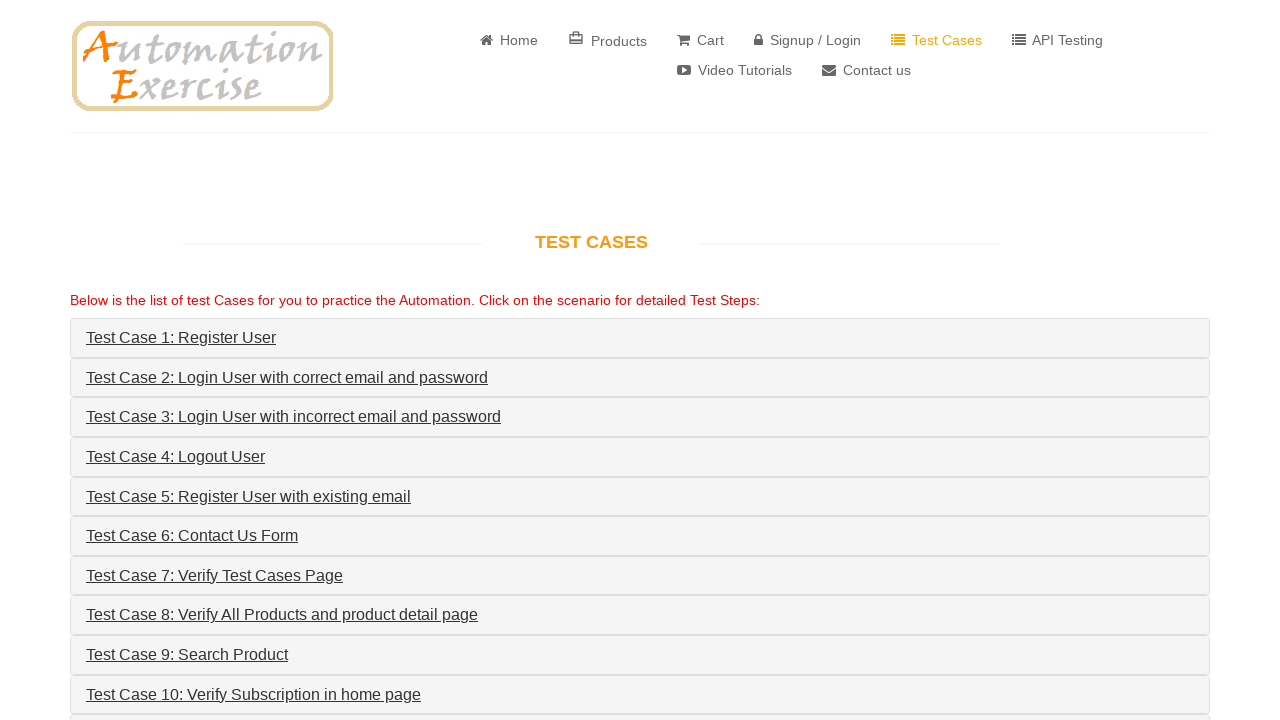

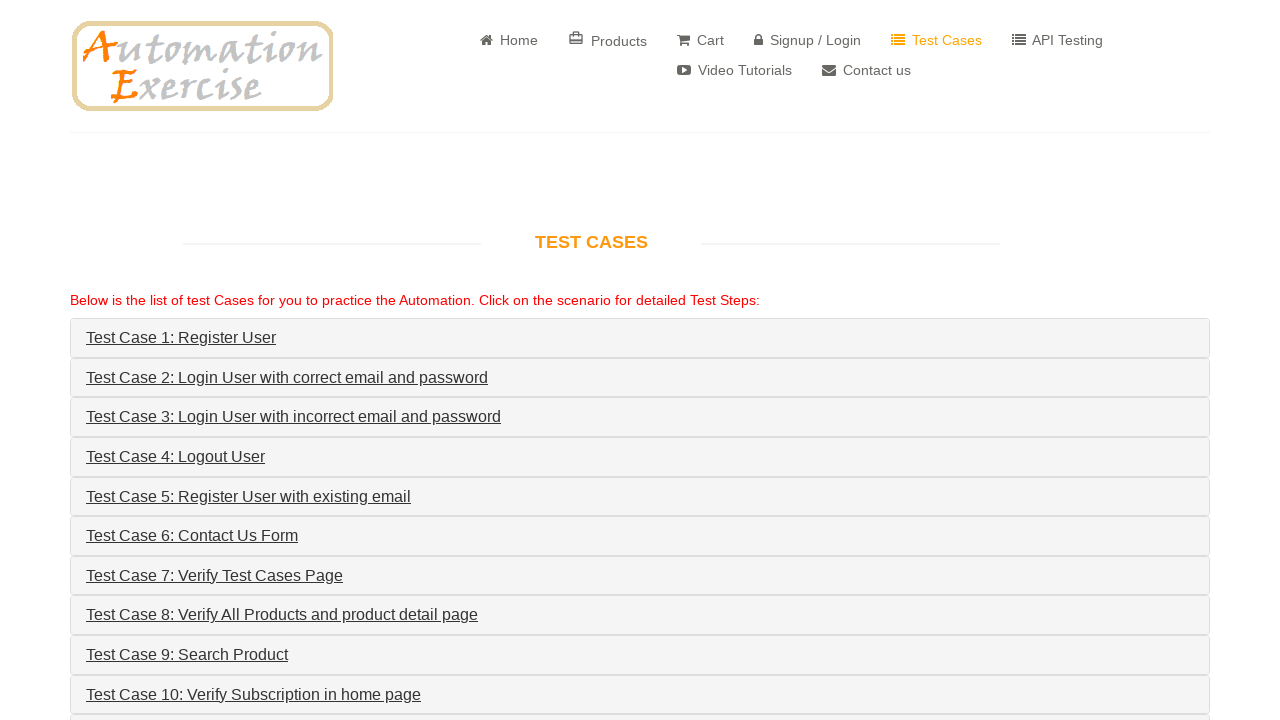